Tests successful fan registration with valid fake data (name, email, age)

Starting URL: https://davi-vert.vercel.app/index.html

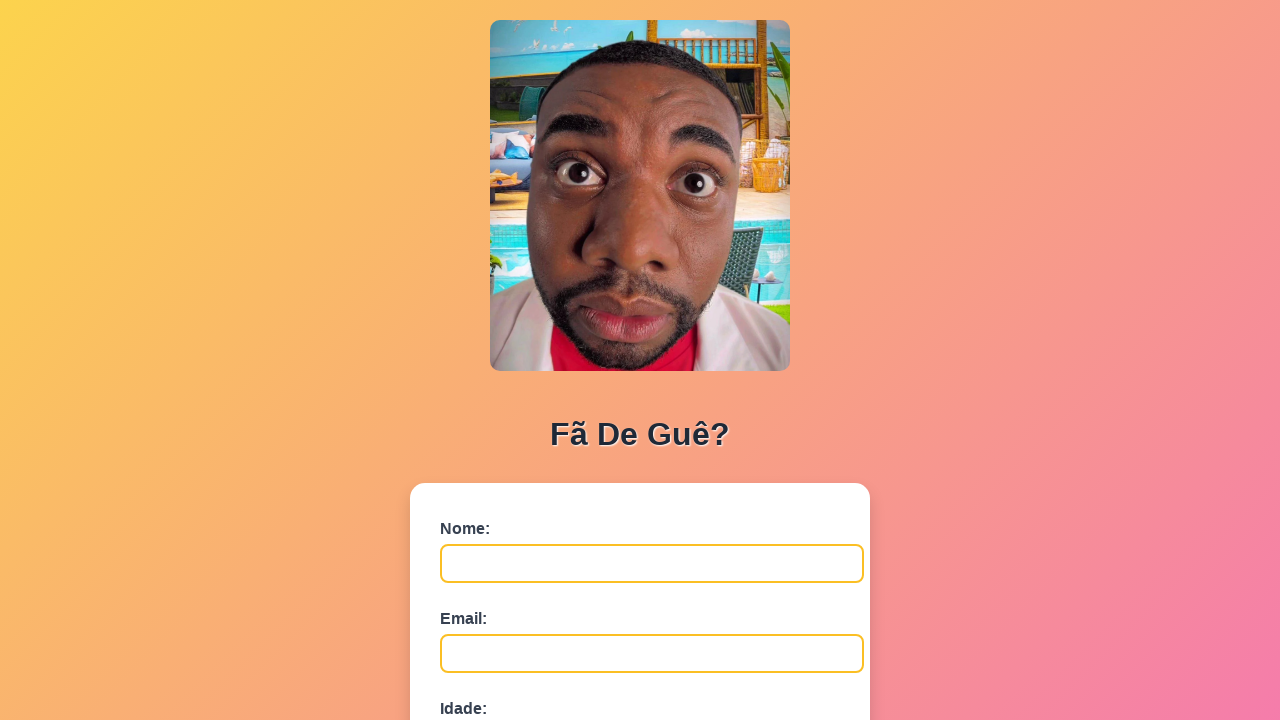

Filled name field with 'Maria Rodrigues Santos' on #nome
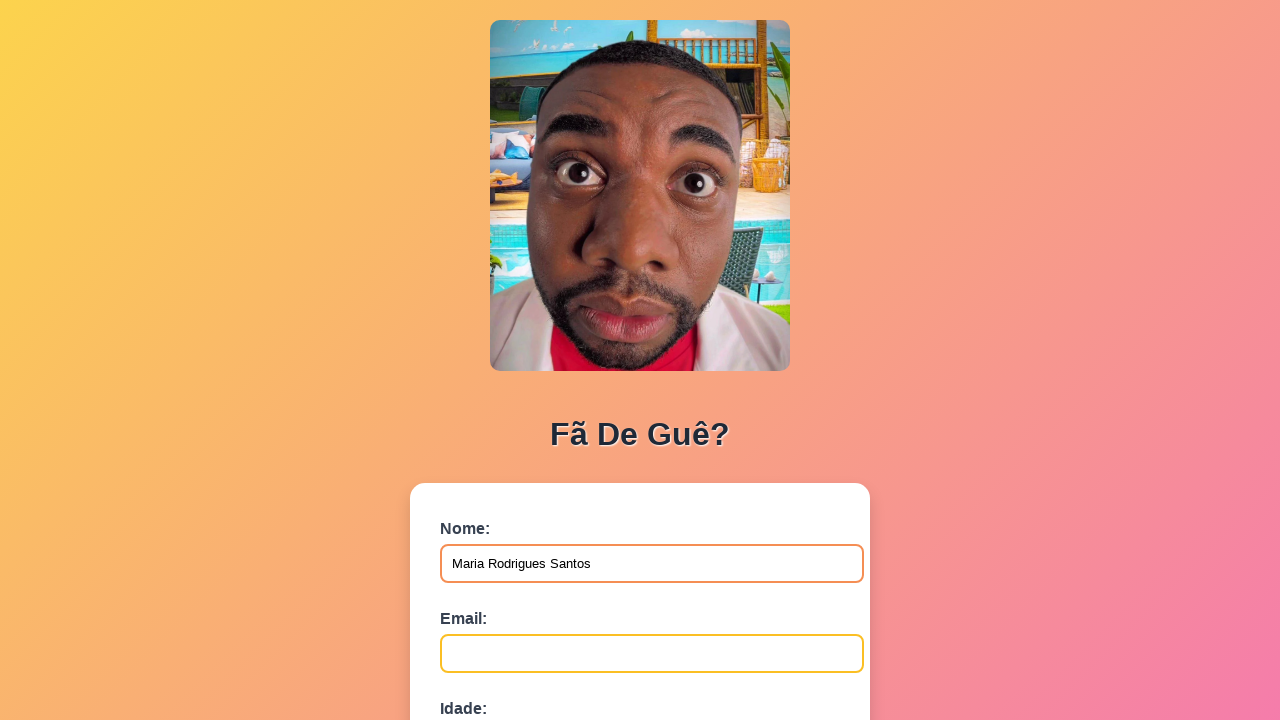

Filled email field with 'maria.rodrigues42@example.com' on #email
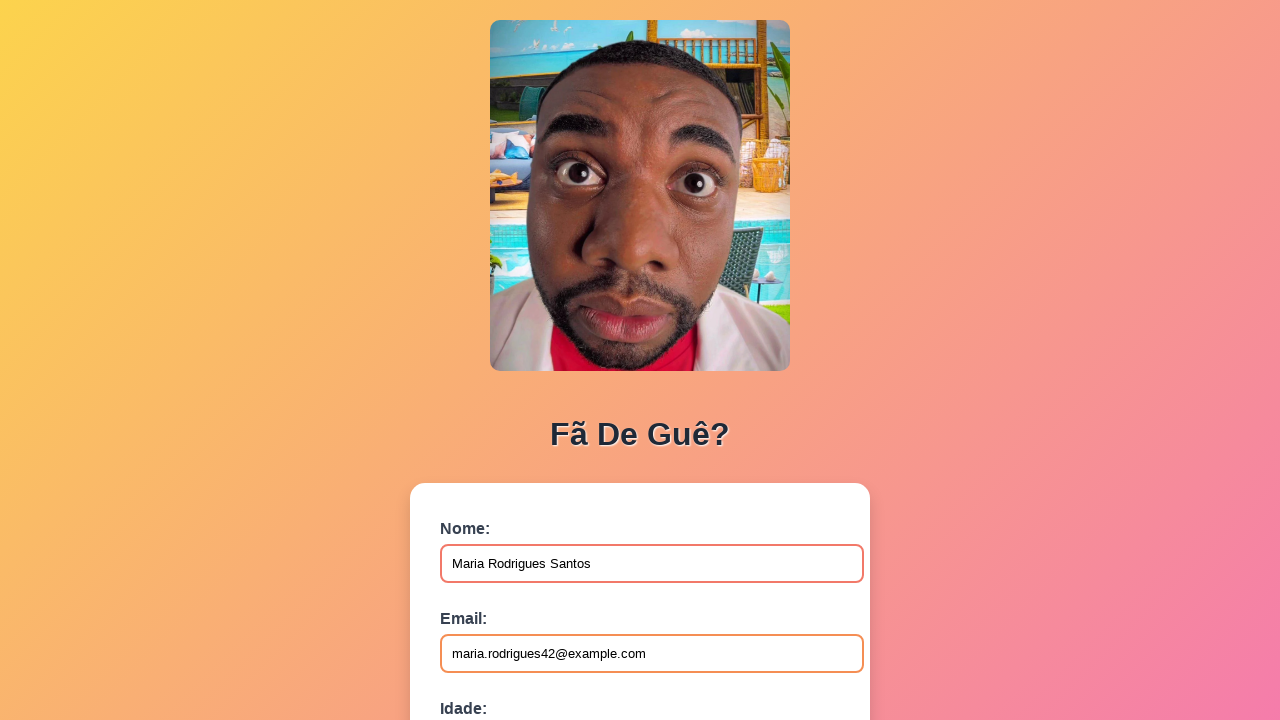

Filled age field with '34' on #idade
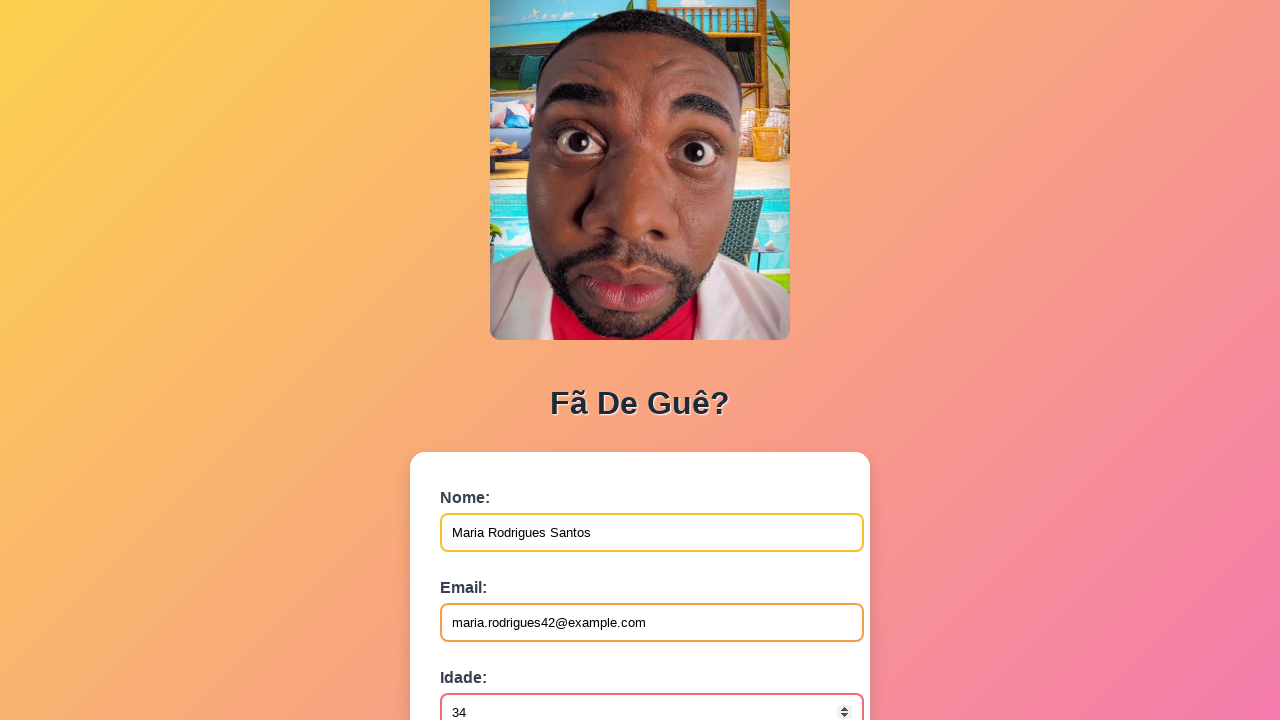

Clicked submit button to register fan at (490, 569) on button[type='submit']
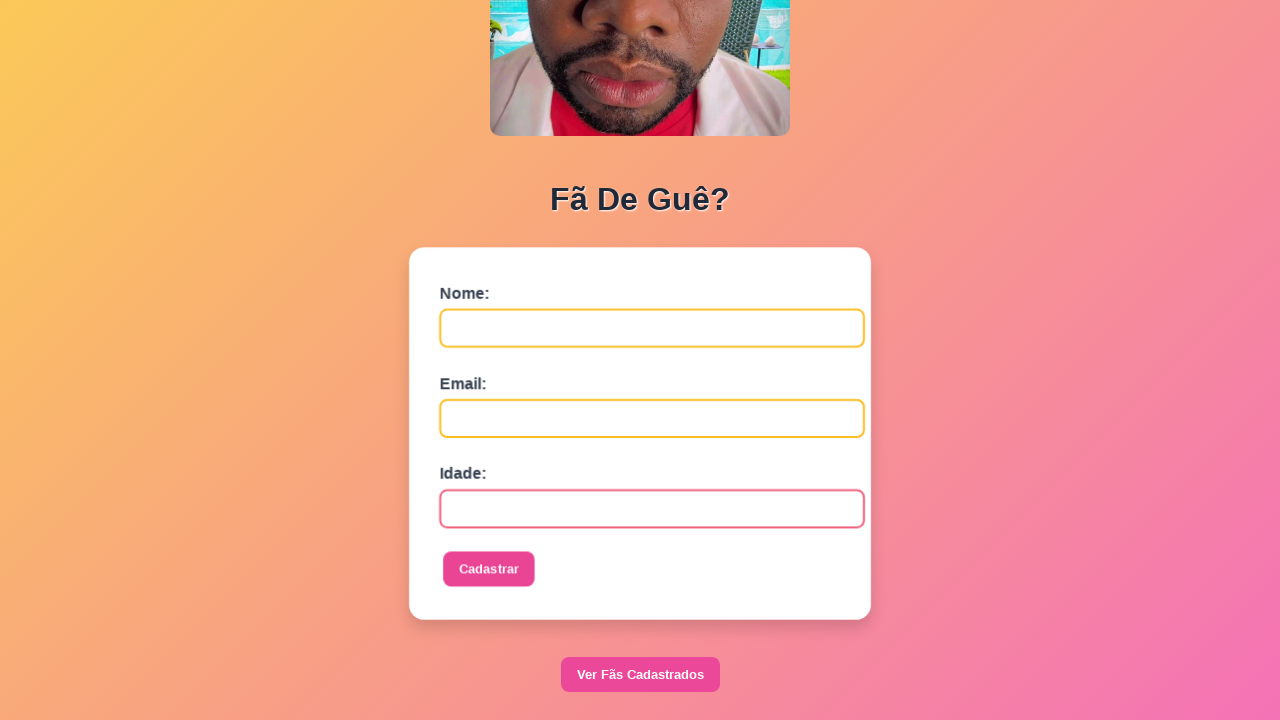

Set up dialog handler to accept alerts
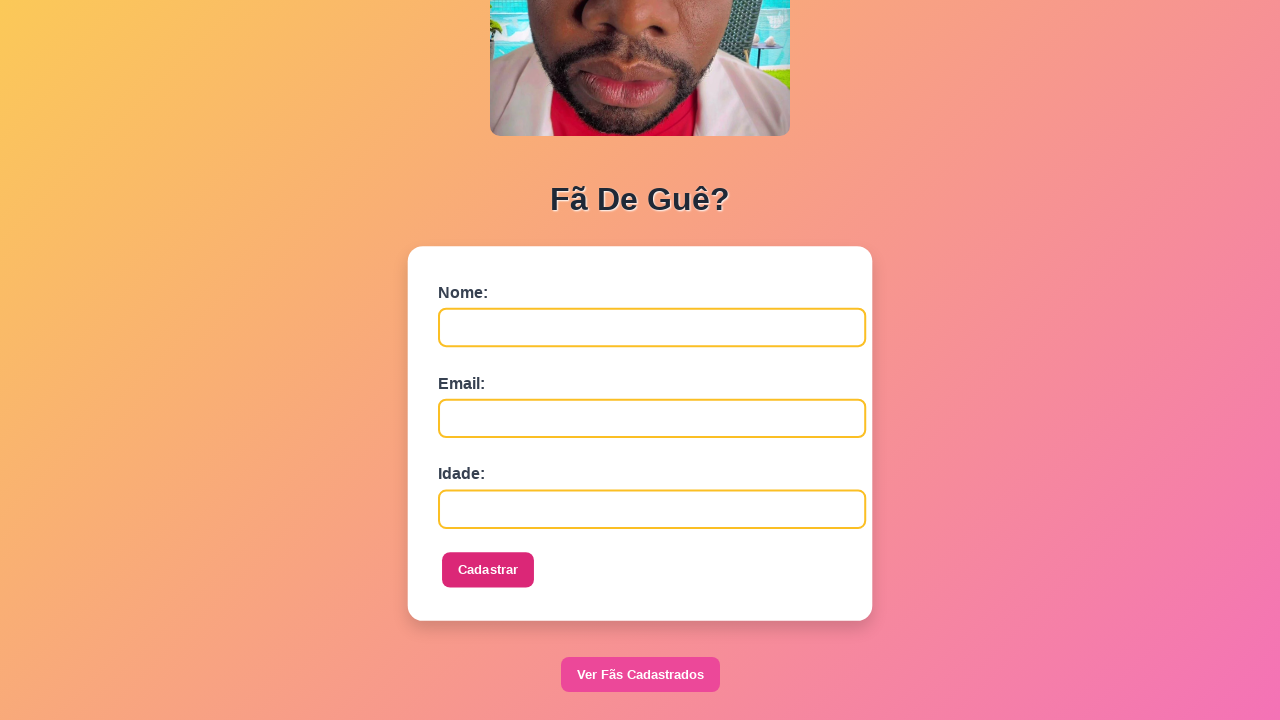

Waited 1 second for registration to complete
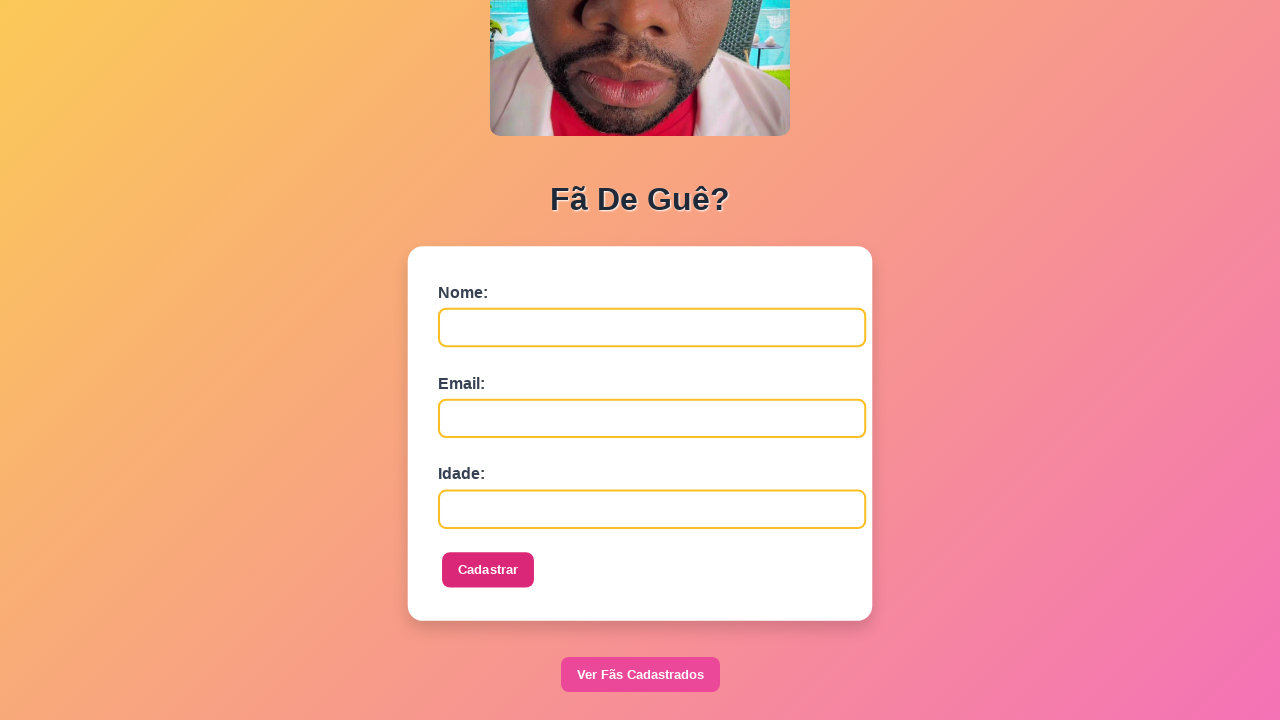

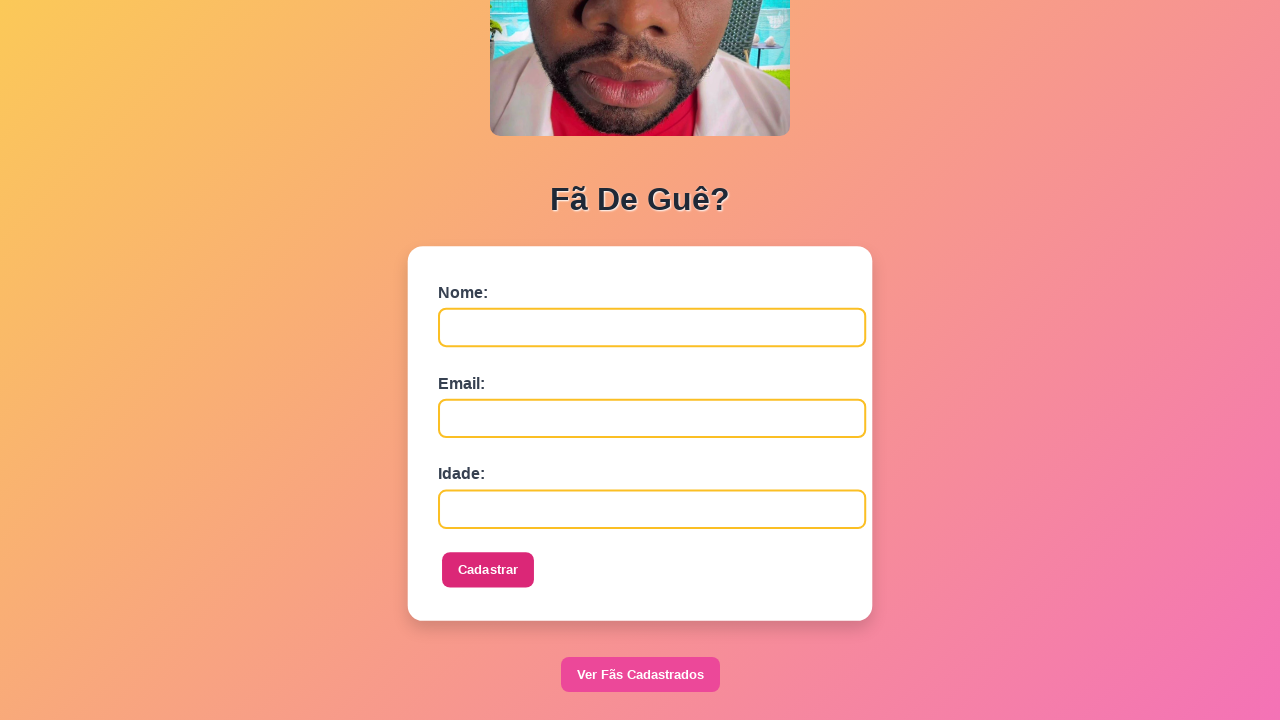